Tests console logging by clicking a button that triggers a console.log message

Starting URL: https://www.selenium.dev/selenium/web/bidi/logEntryAdded.html

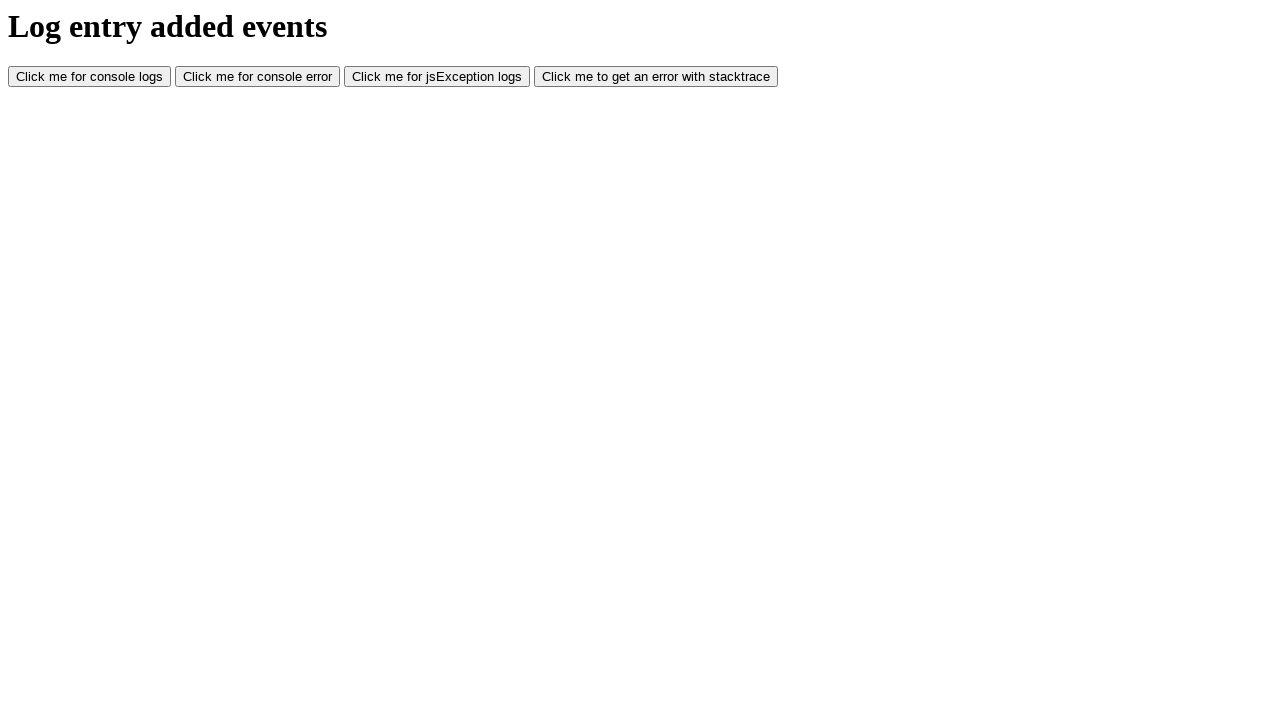

Navigated to console log test page
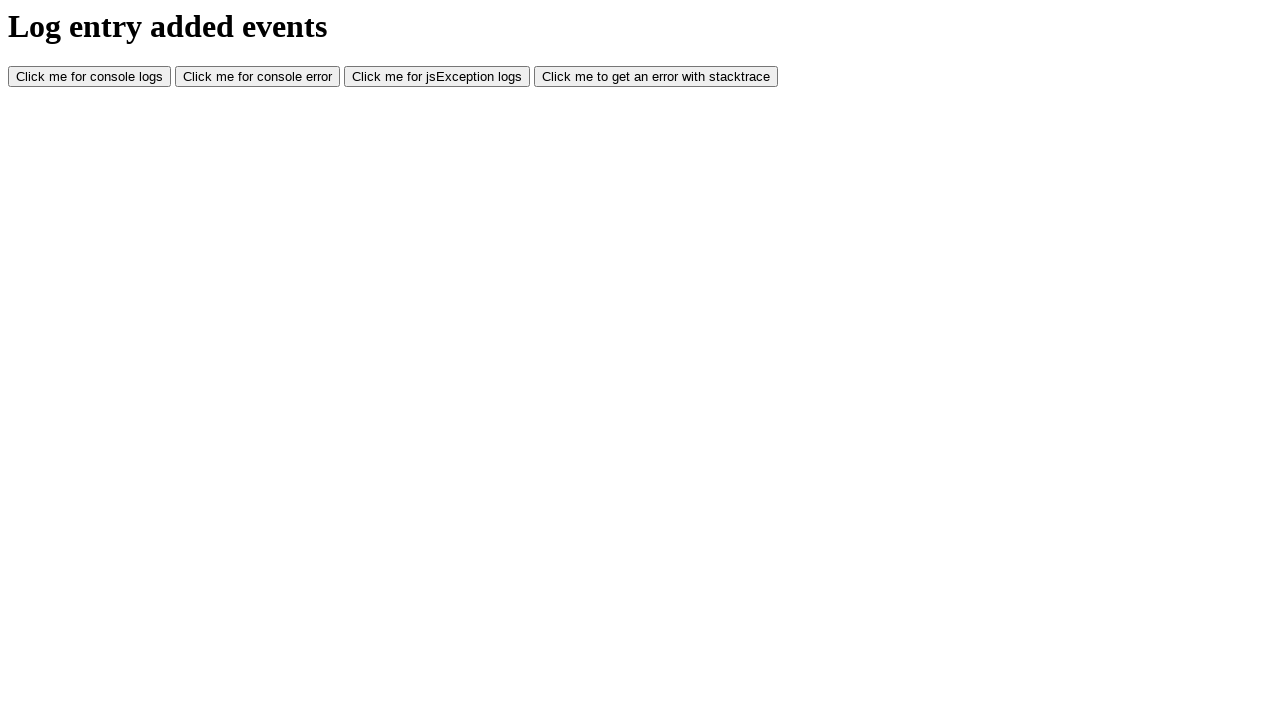

Clicked button that triggers console.log message at (90, 77) on #consoleLog
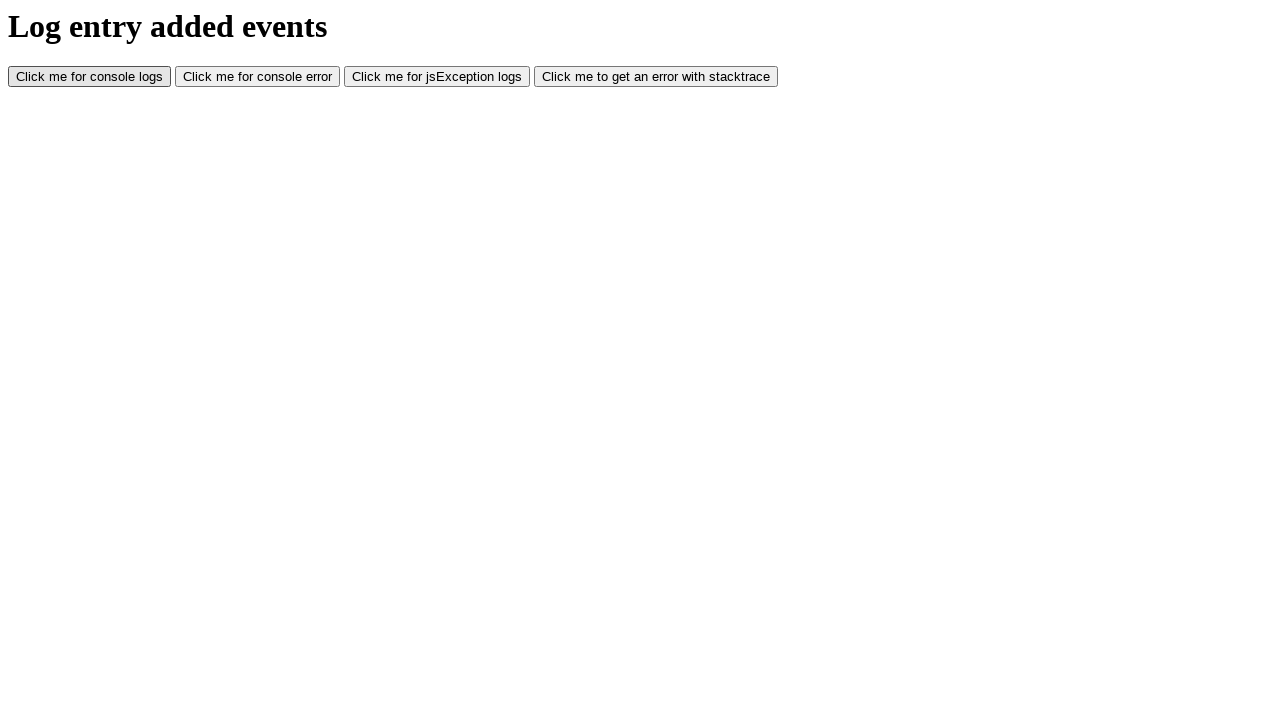

Waited 500ms for console log to be triggered
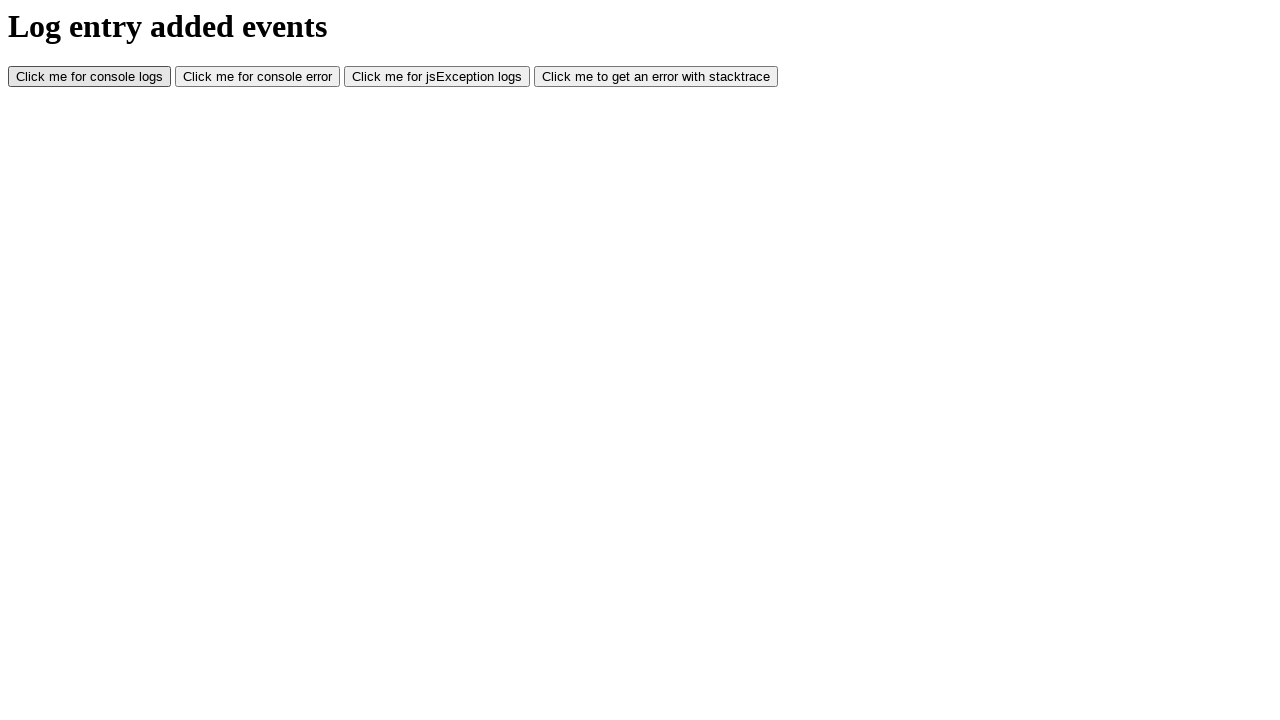

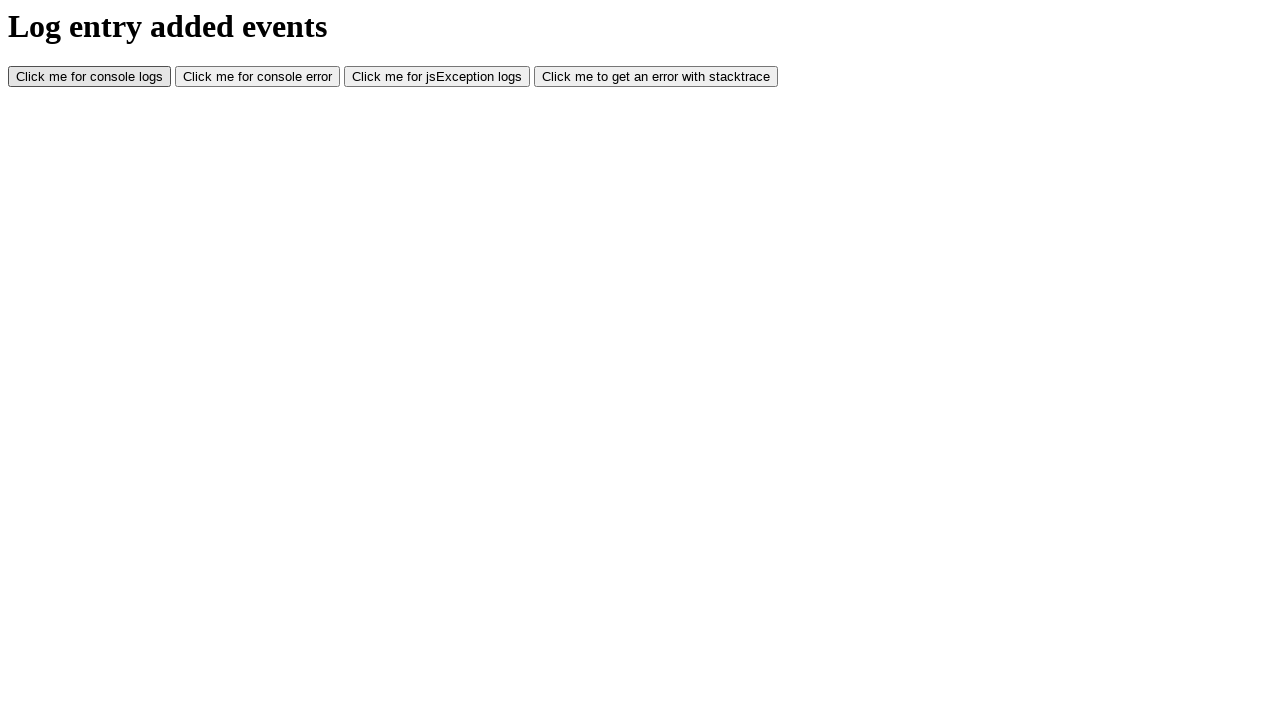